Tests a web form by filling a text field and submitting the form

Starting URL: https://www.selenium.dev/selenium/web/web-form.html

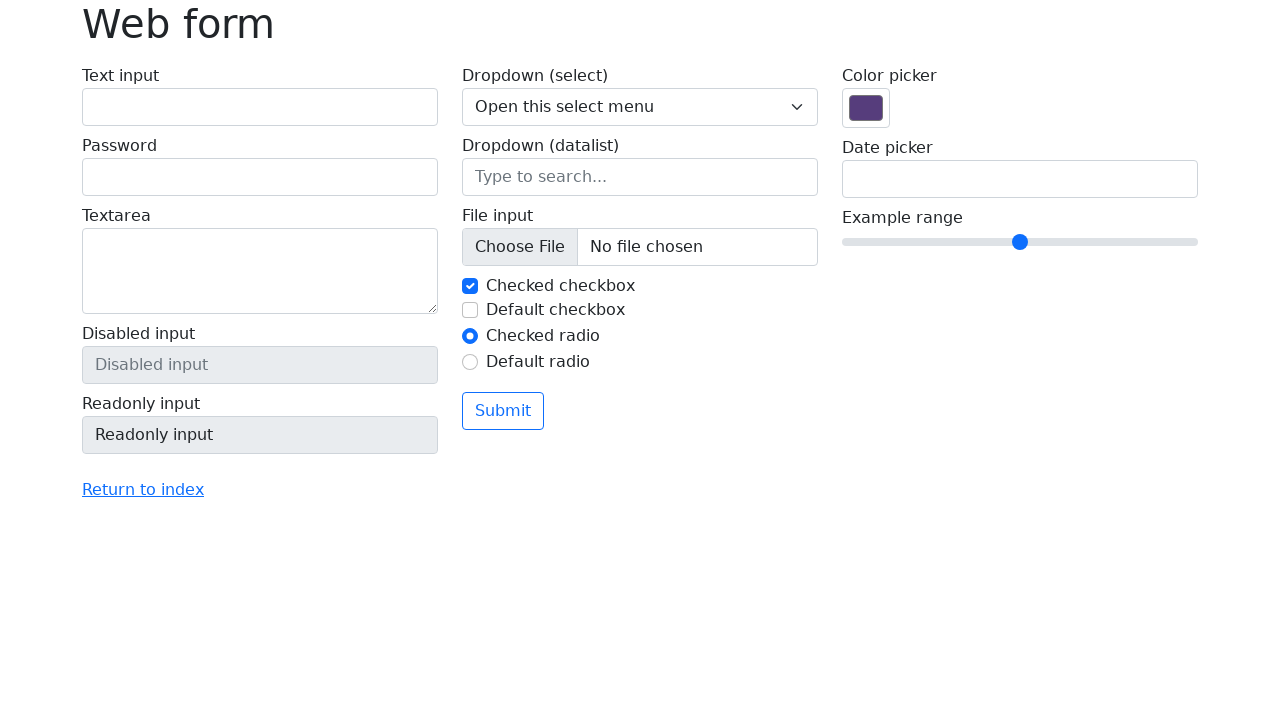

Filled text field with 'Selector44' on #my-text-id
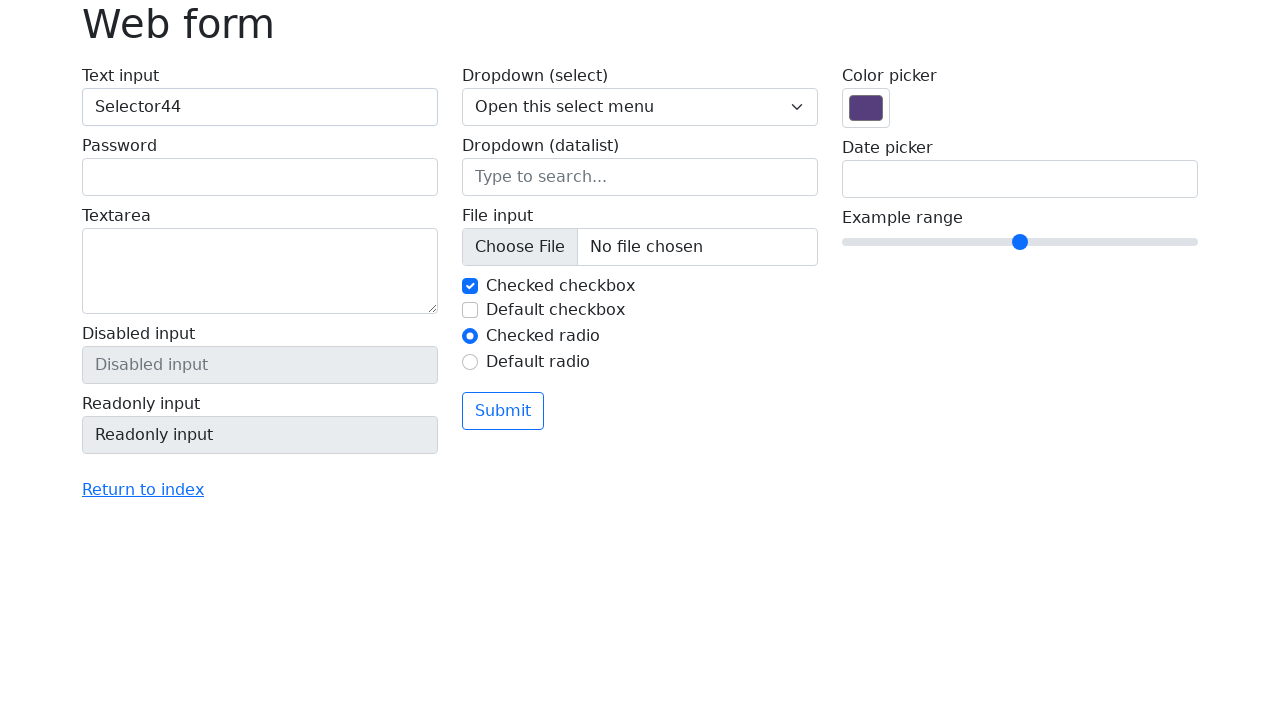

Clicked submit button to submit the form at (503, 411) on button[type='submit']
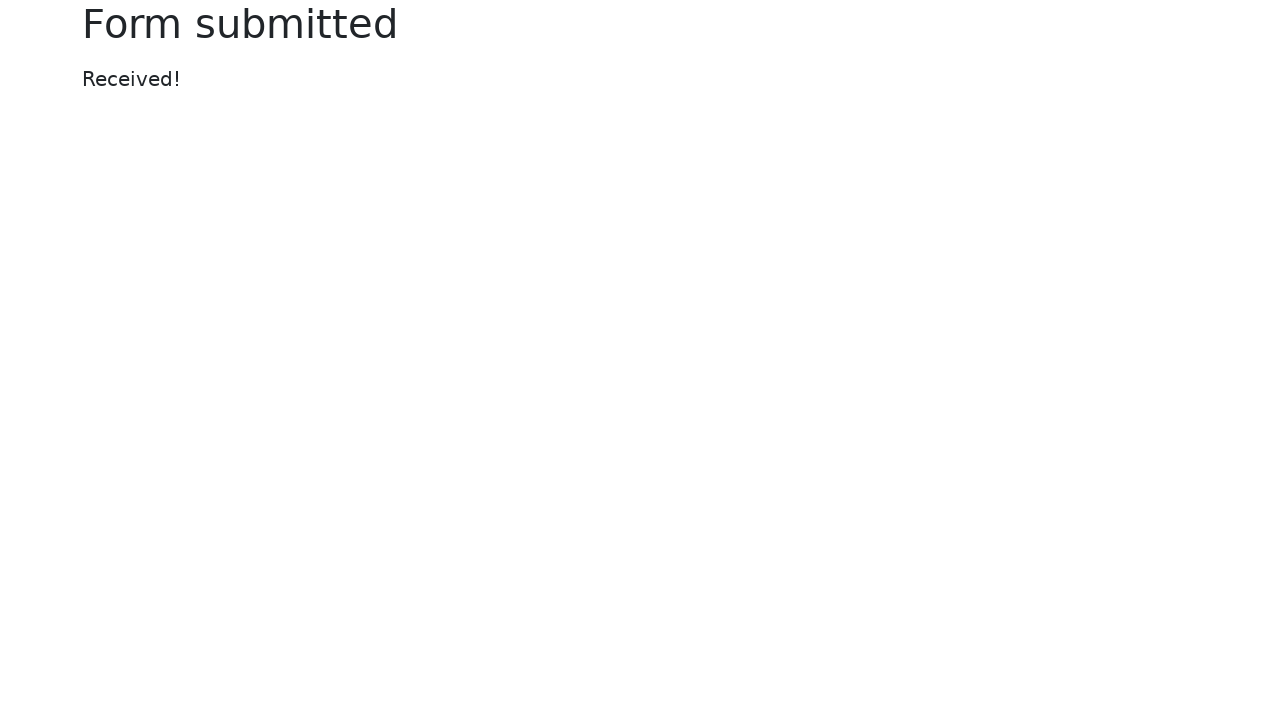

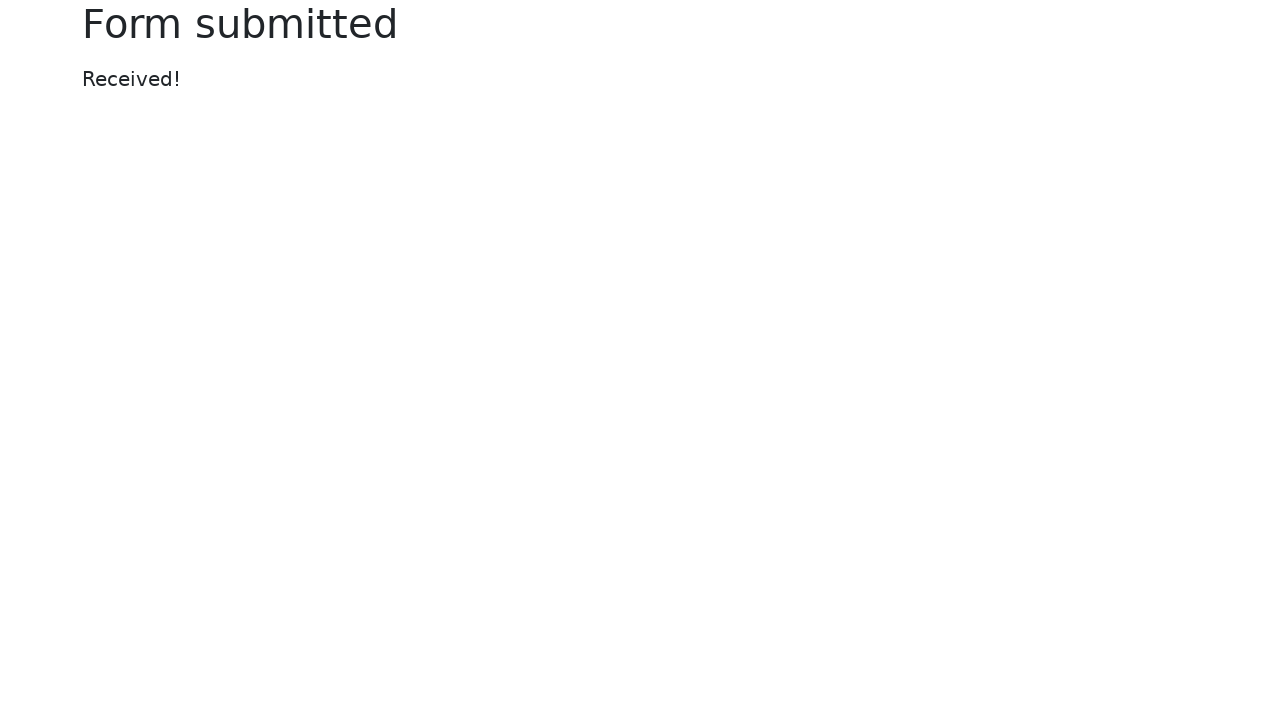